Tests window handling functionality by clicking a link that opens a new window/tab, switching to the new window to verify its content, and then switching back to the original window to verify it's still accessible.

Starting URL: https://the-internet.herokuapp.com/windows

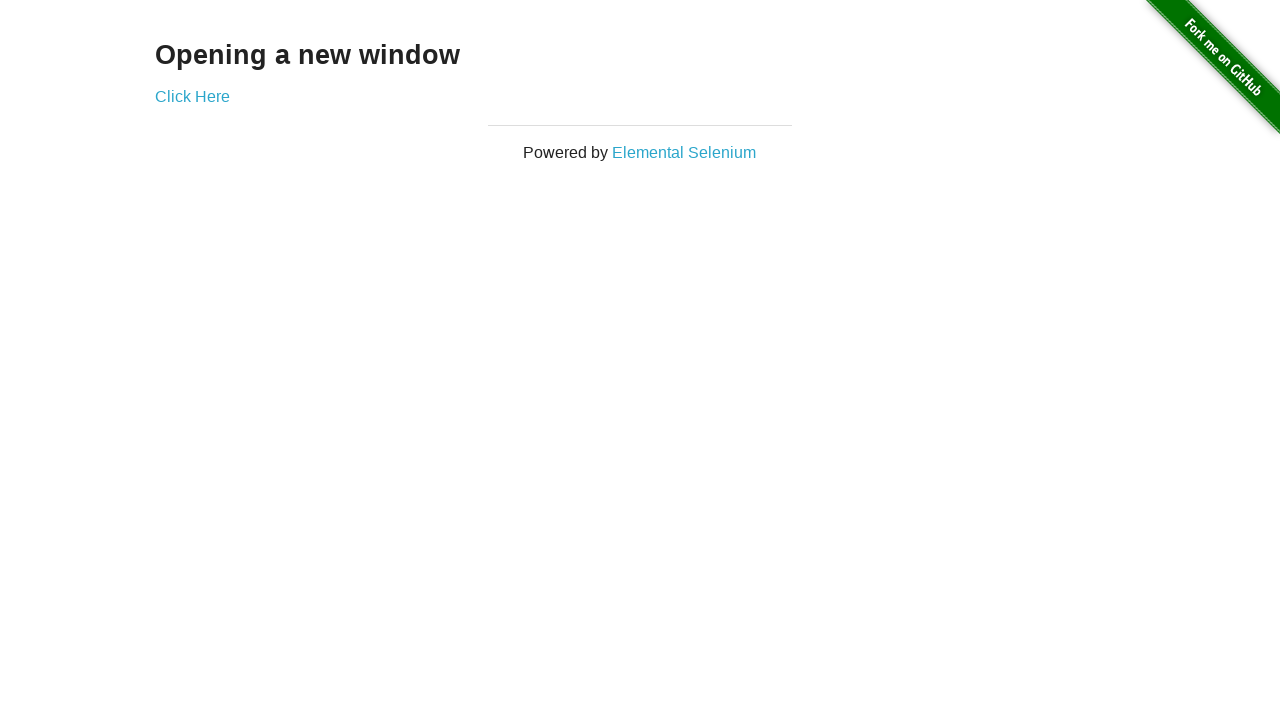

Verified heading text is 'Opening a new window'
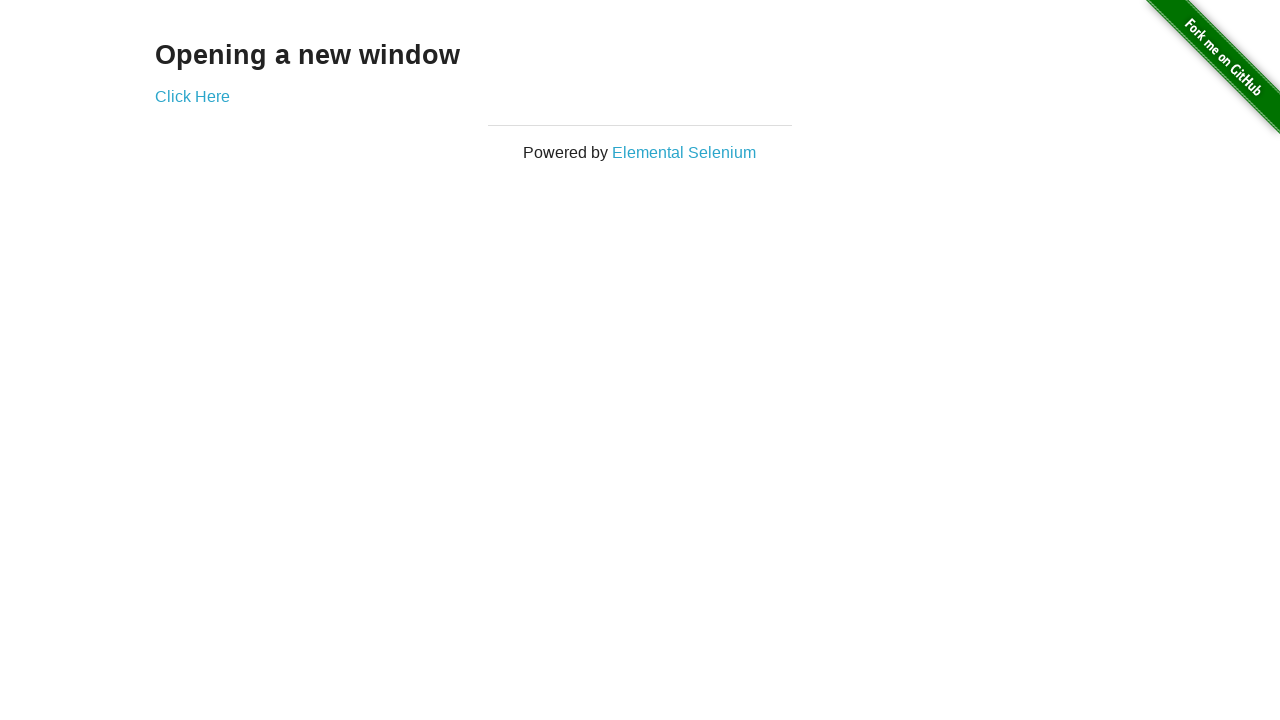

Verified page title is 'The Internet'
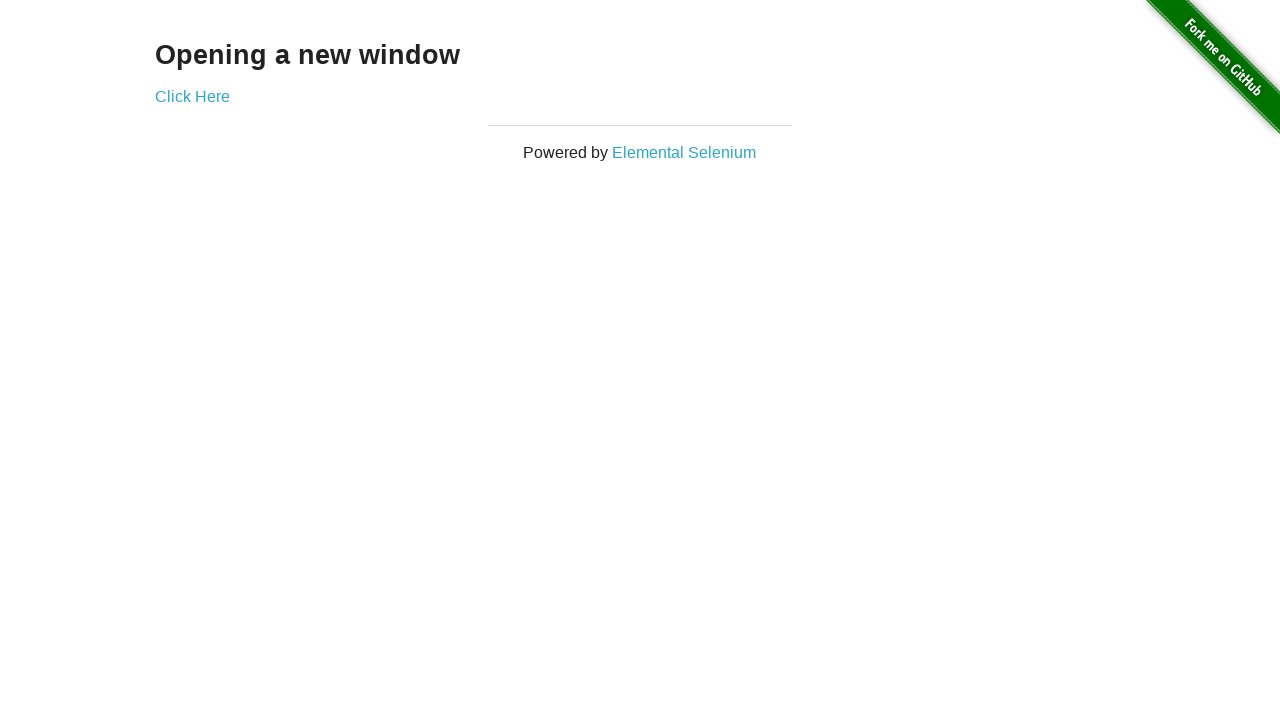

Clicked 'Click Here' link to open new window at (192, 96) on text=Click Here
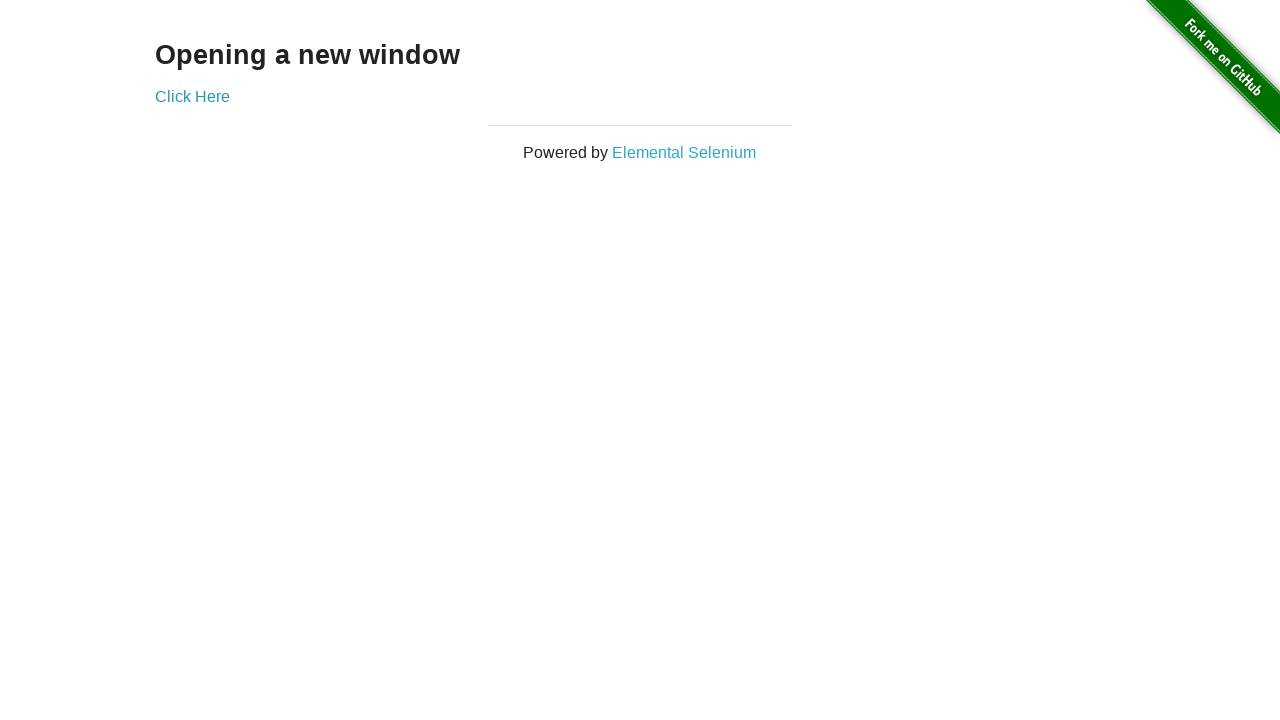

Captured new page/window reference
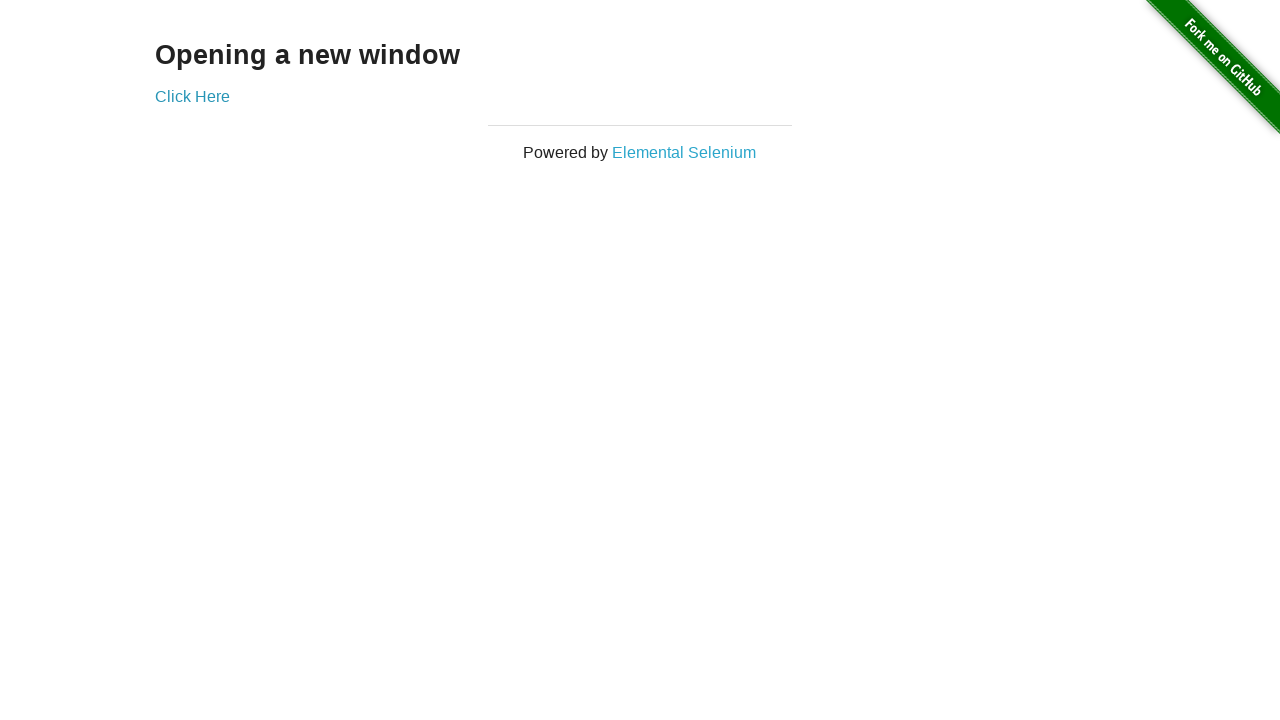

New page loaded successfully
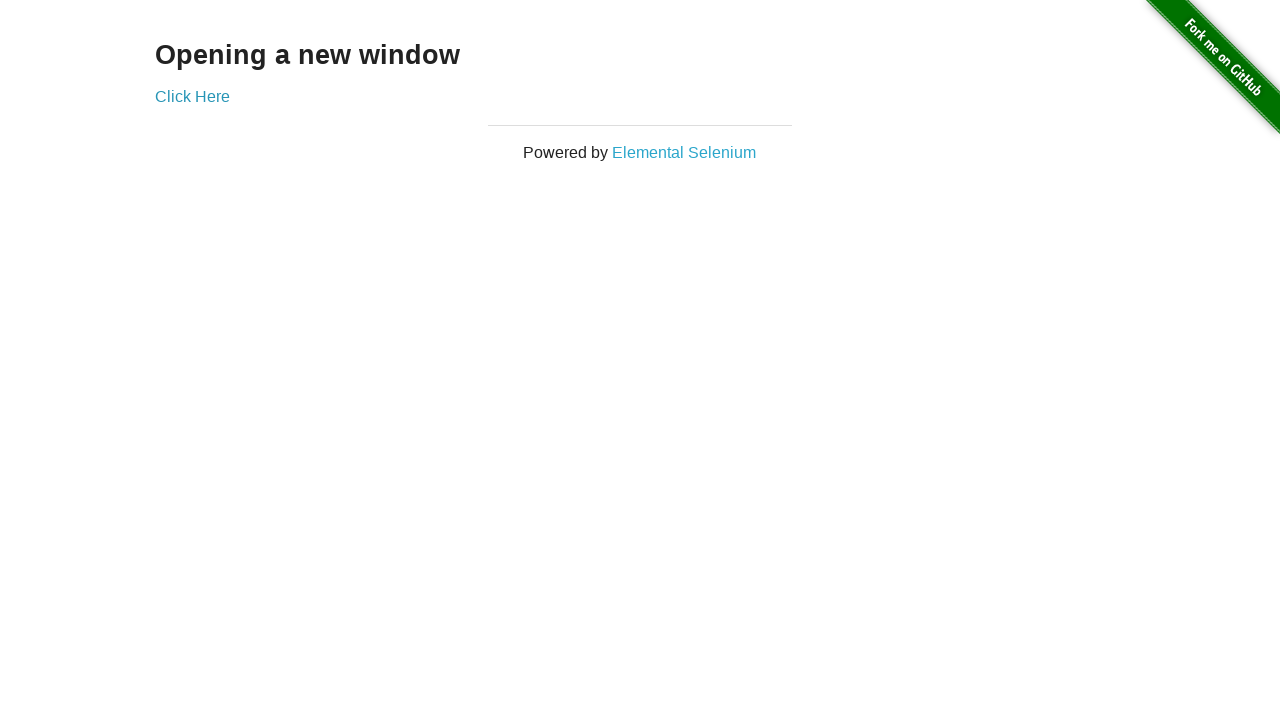

Verified new window title is 'New Window'
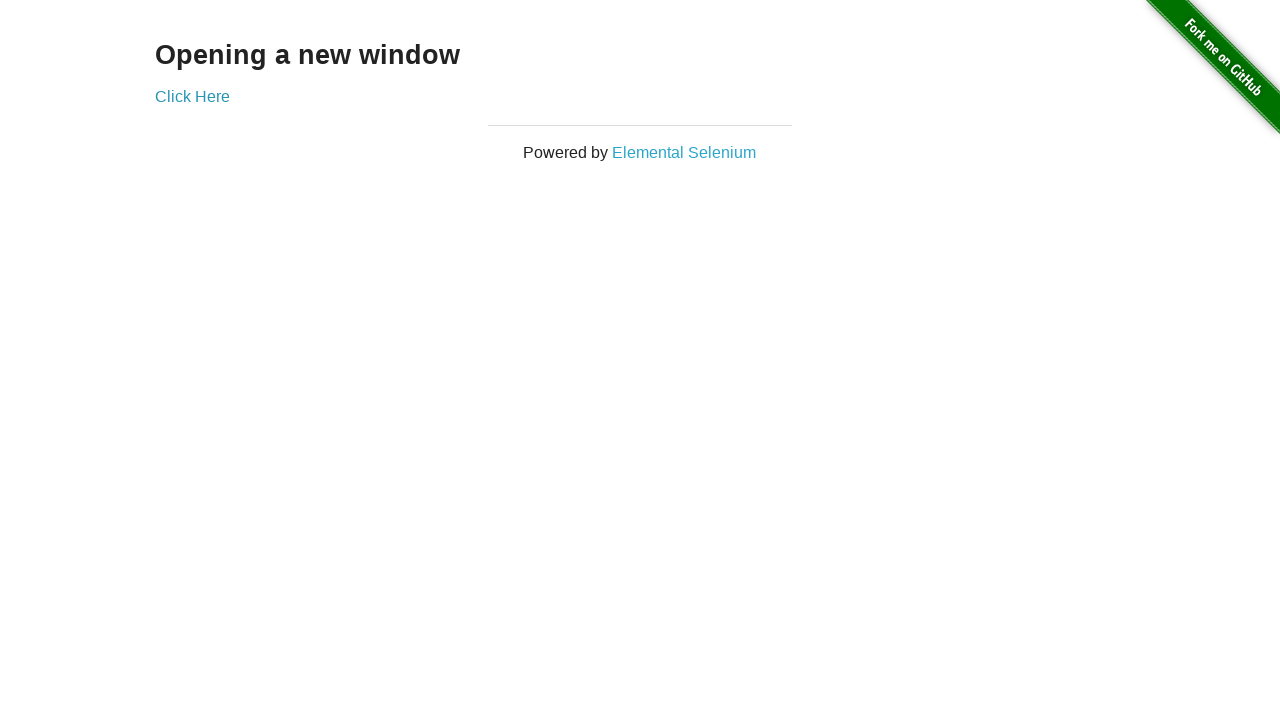

Verified new page heading text is 'New Window'
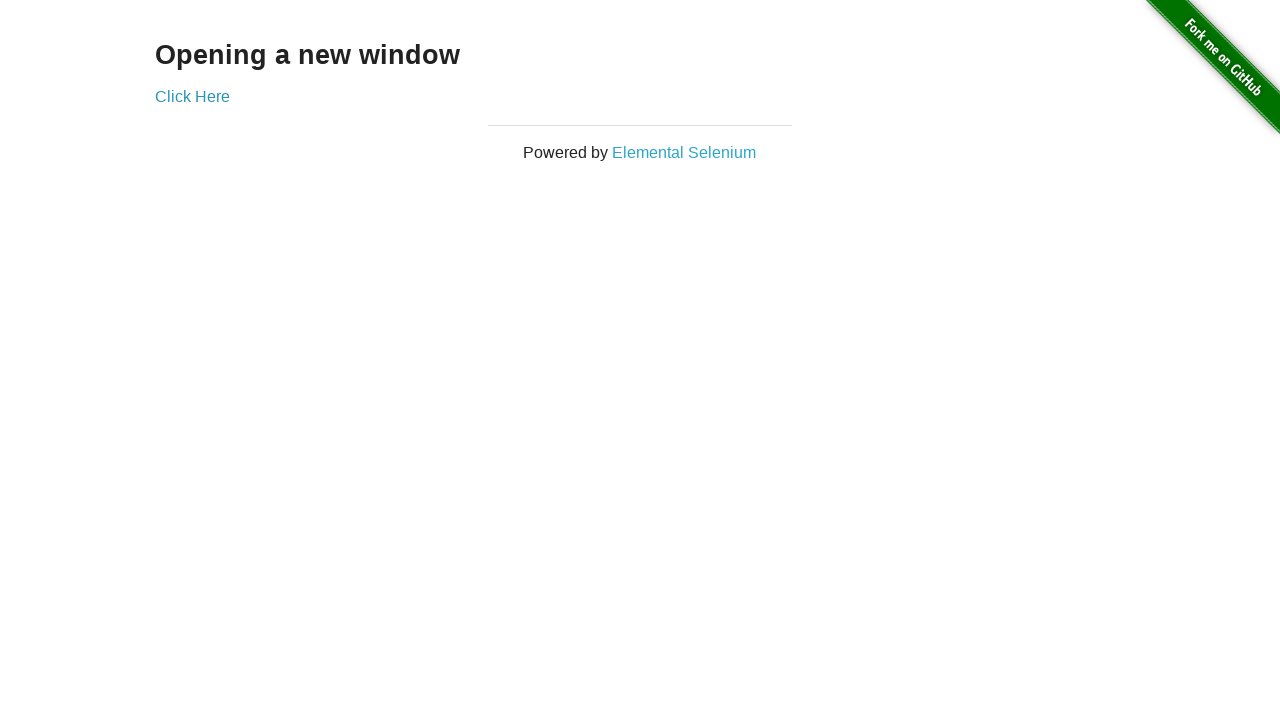

Switched back to original window
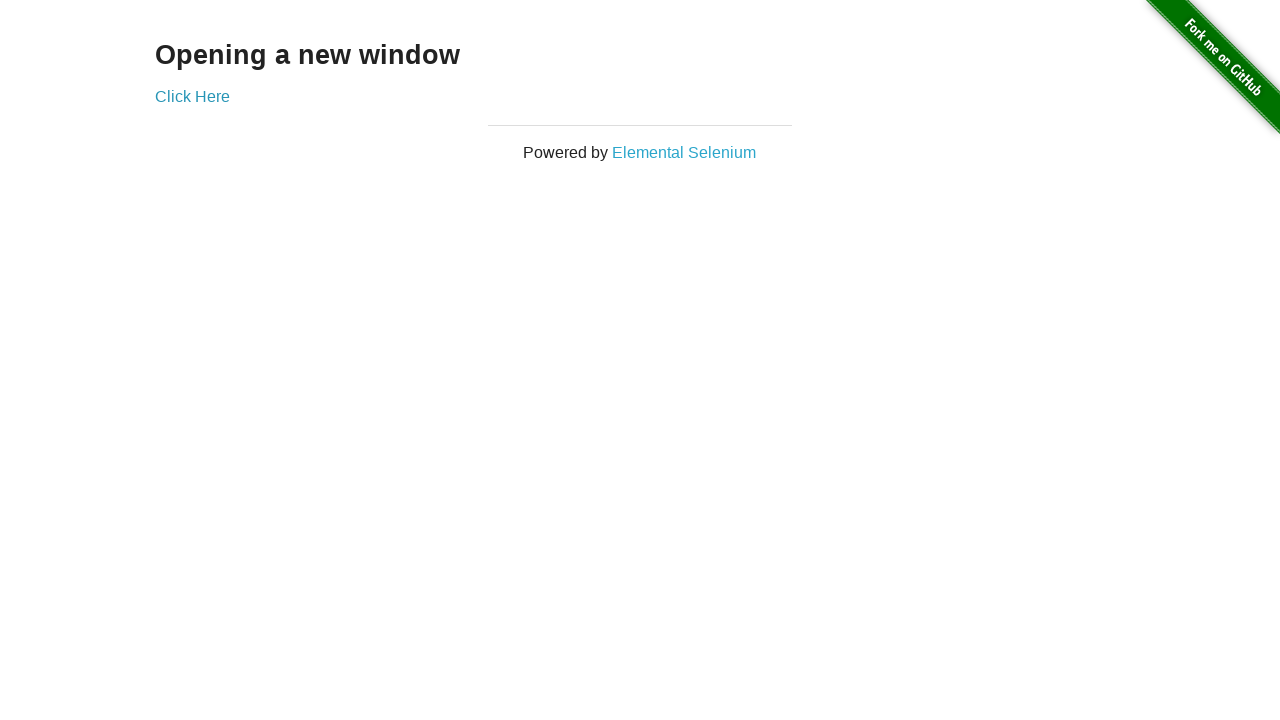

Verified original page title is still 'The Internet'
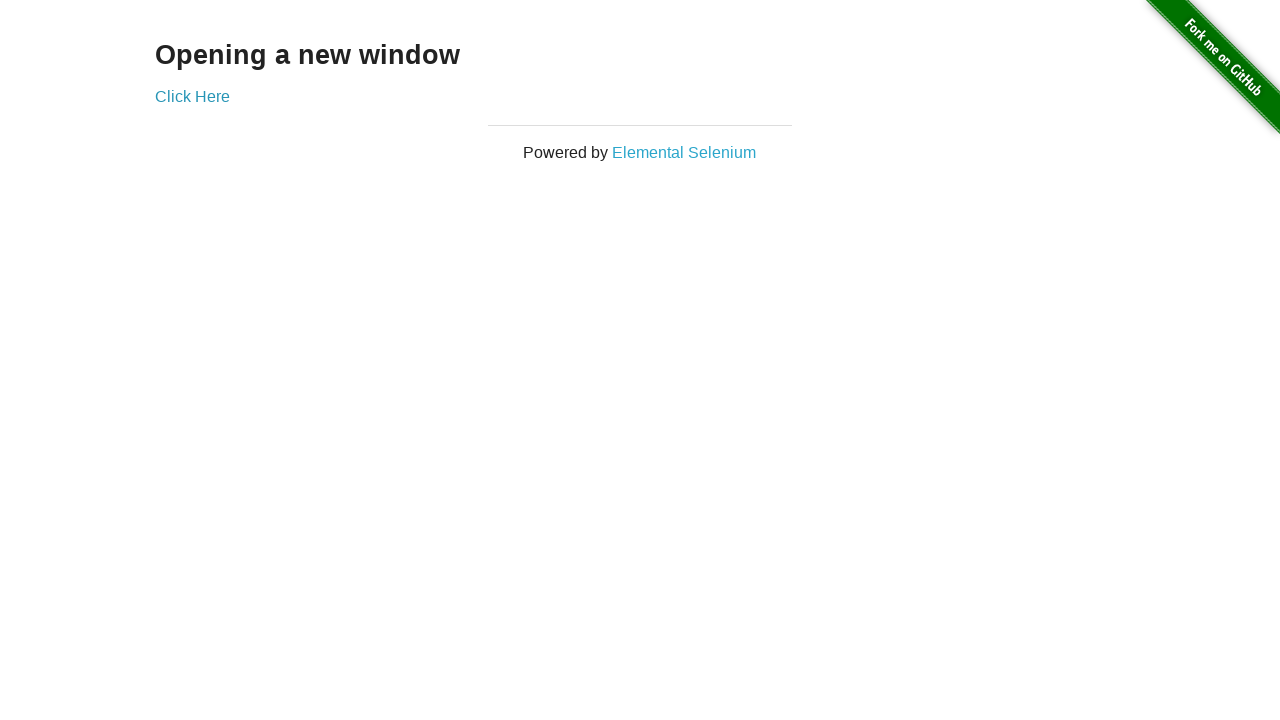

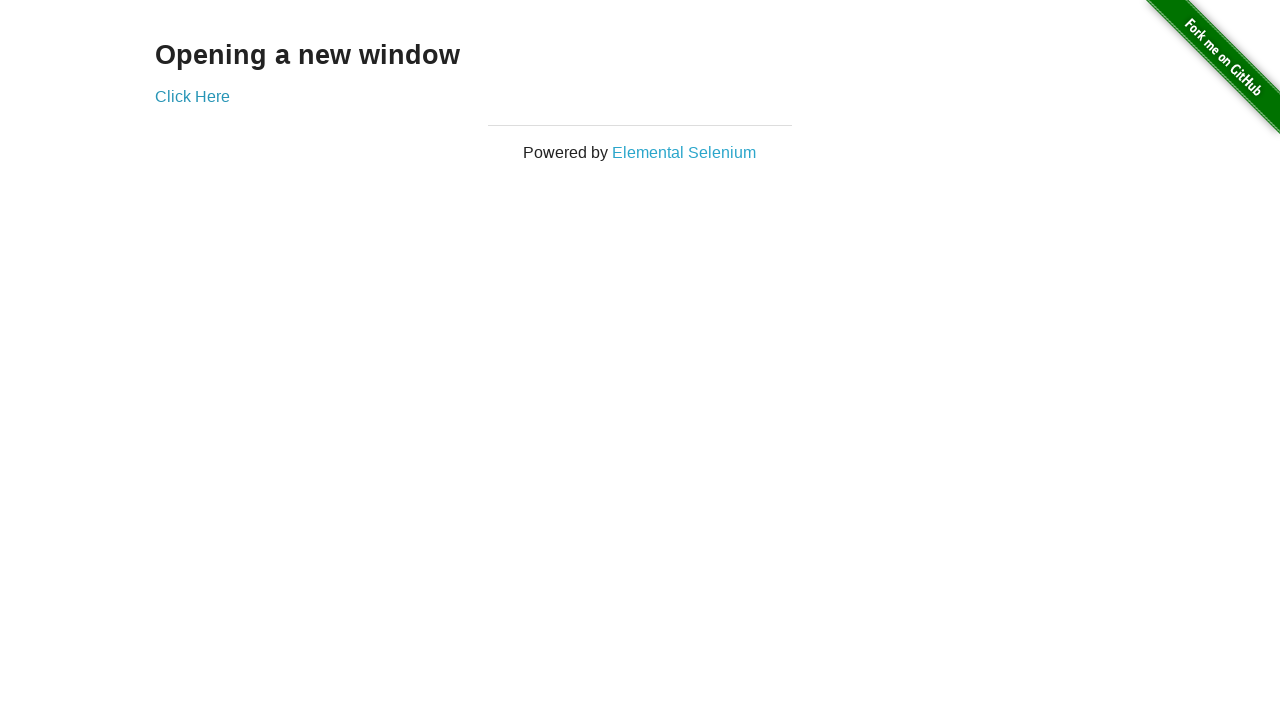